Tests infinite scroll functionality on Bilibili homepage by scrolling down the page until no more content loads

Starting URL: https://www.bilibili.com

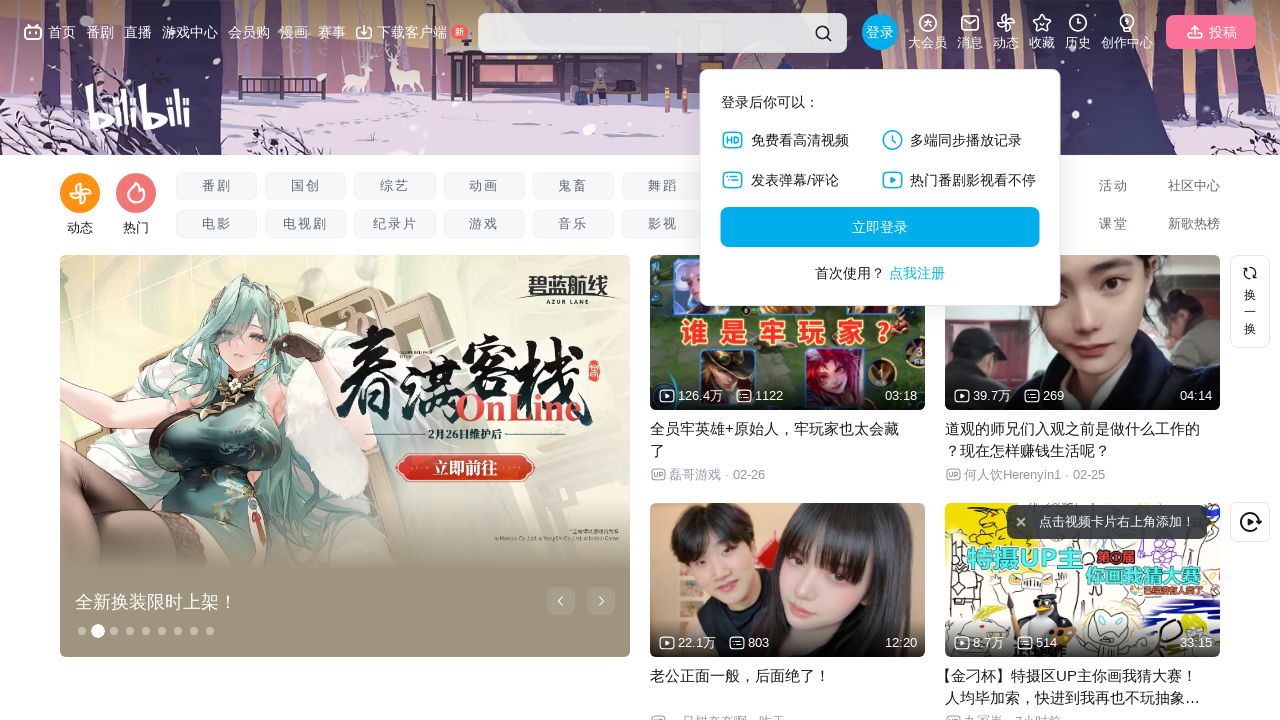

Set viewport size to 1366x768
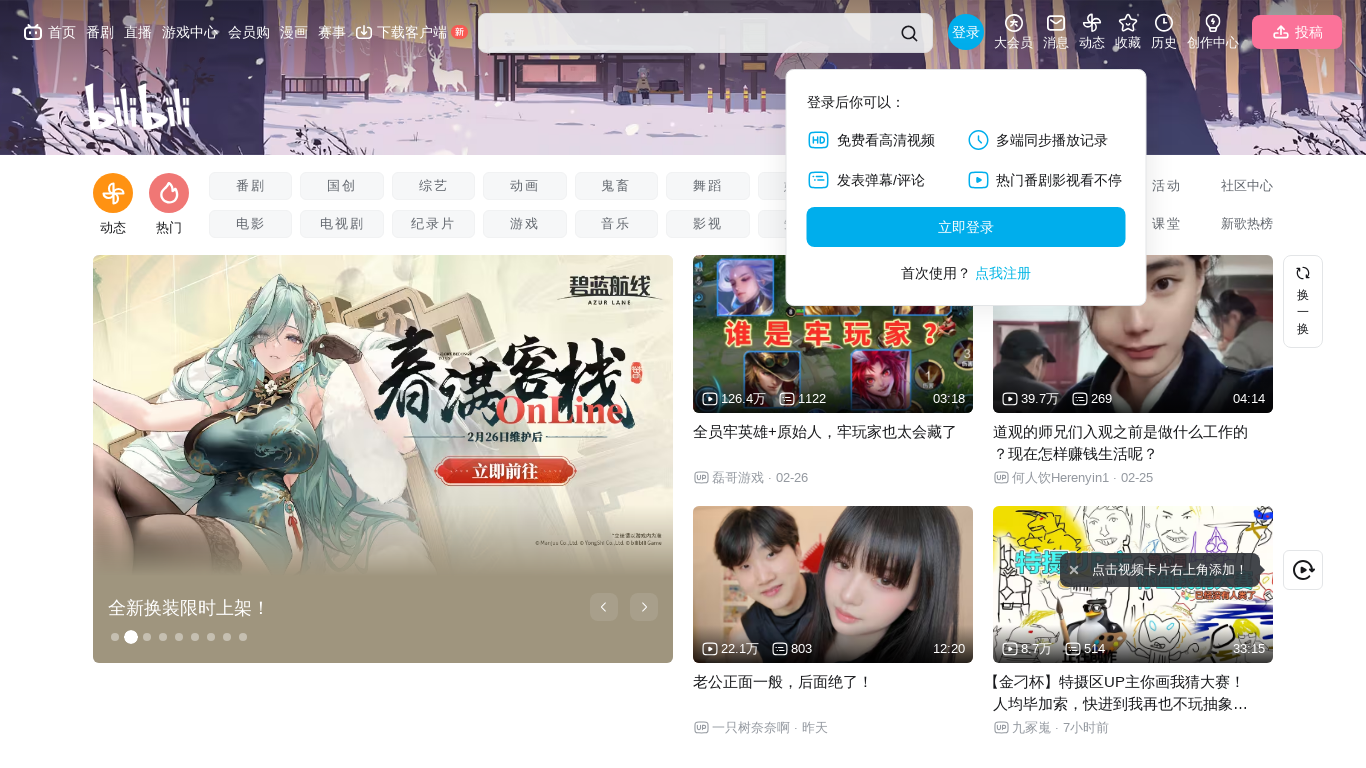

Evaluated document scroll height: 1984px
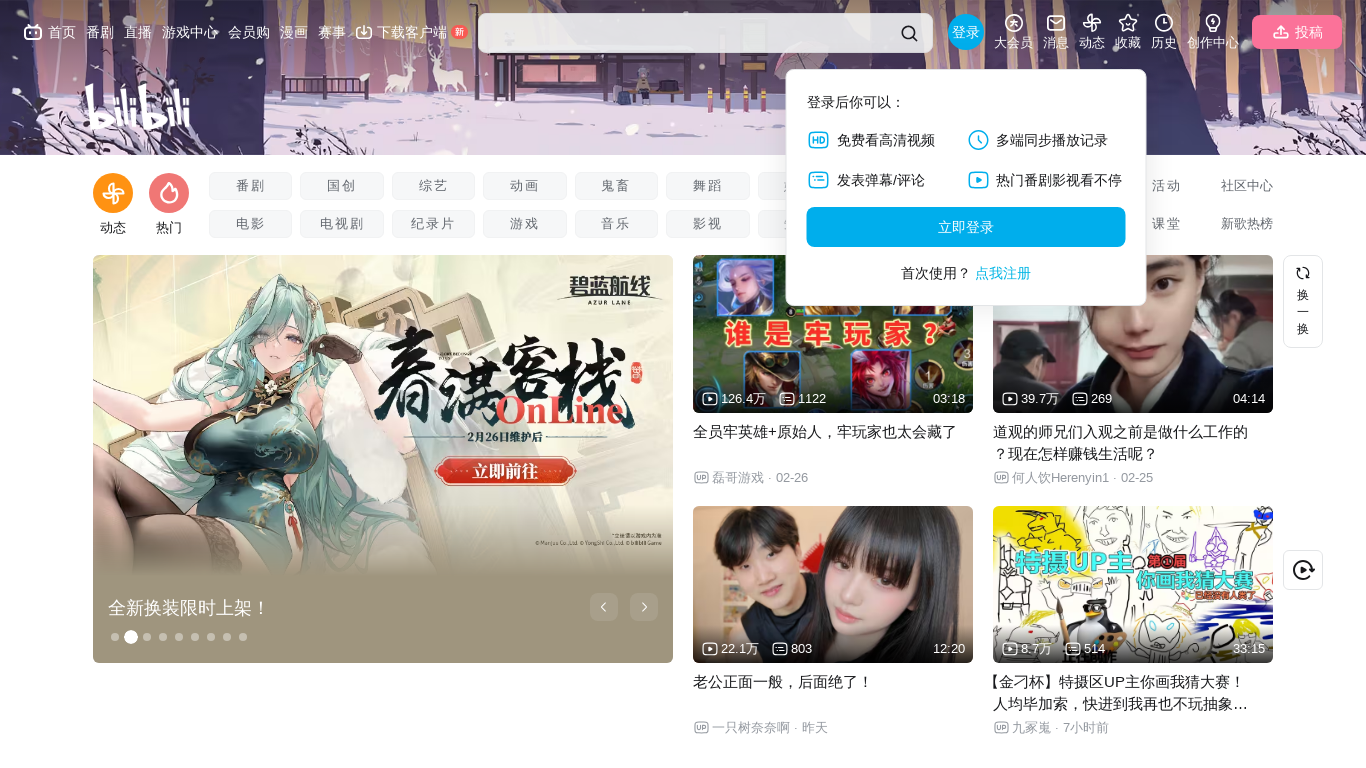

Scrolled to bottom of page
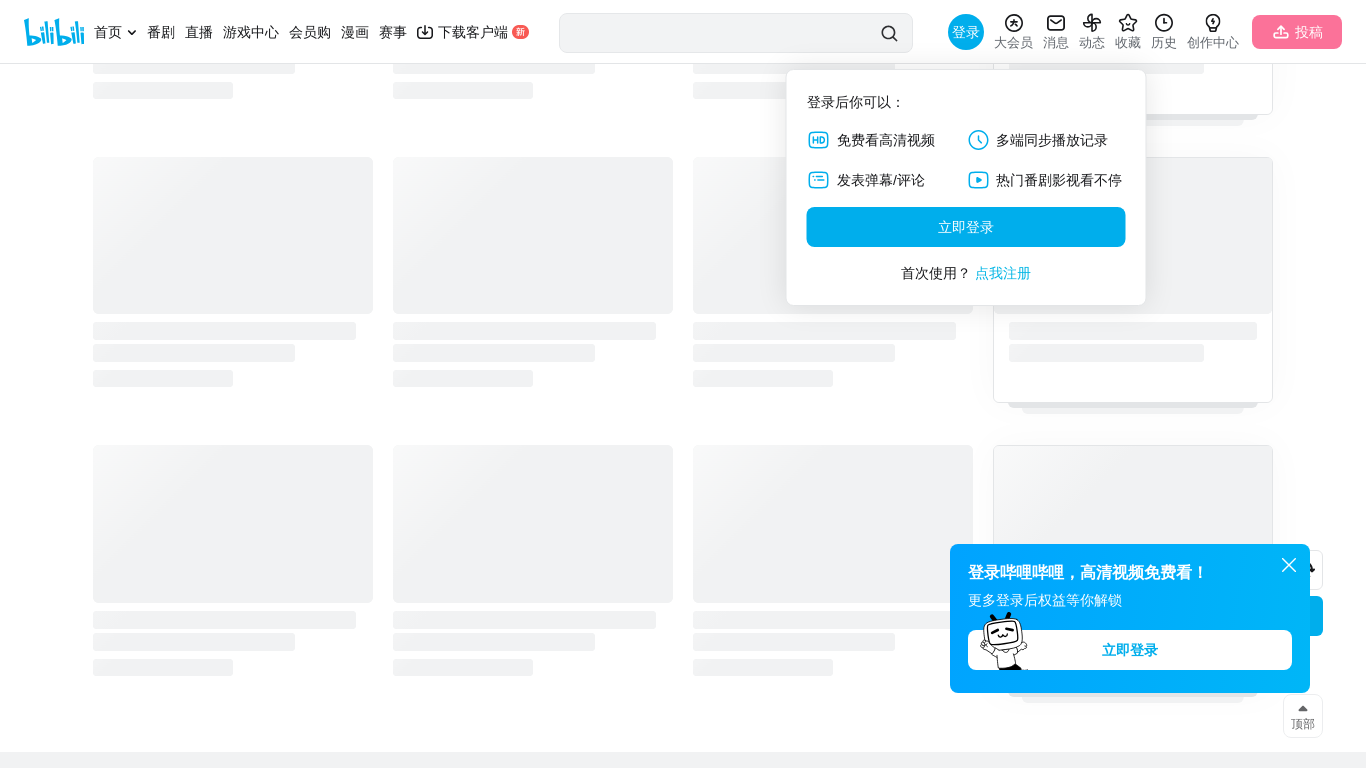

Waited 3 seconds for new content to load
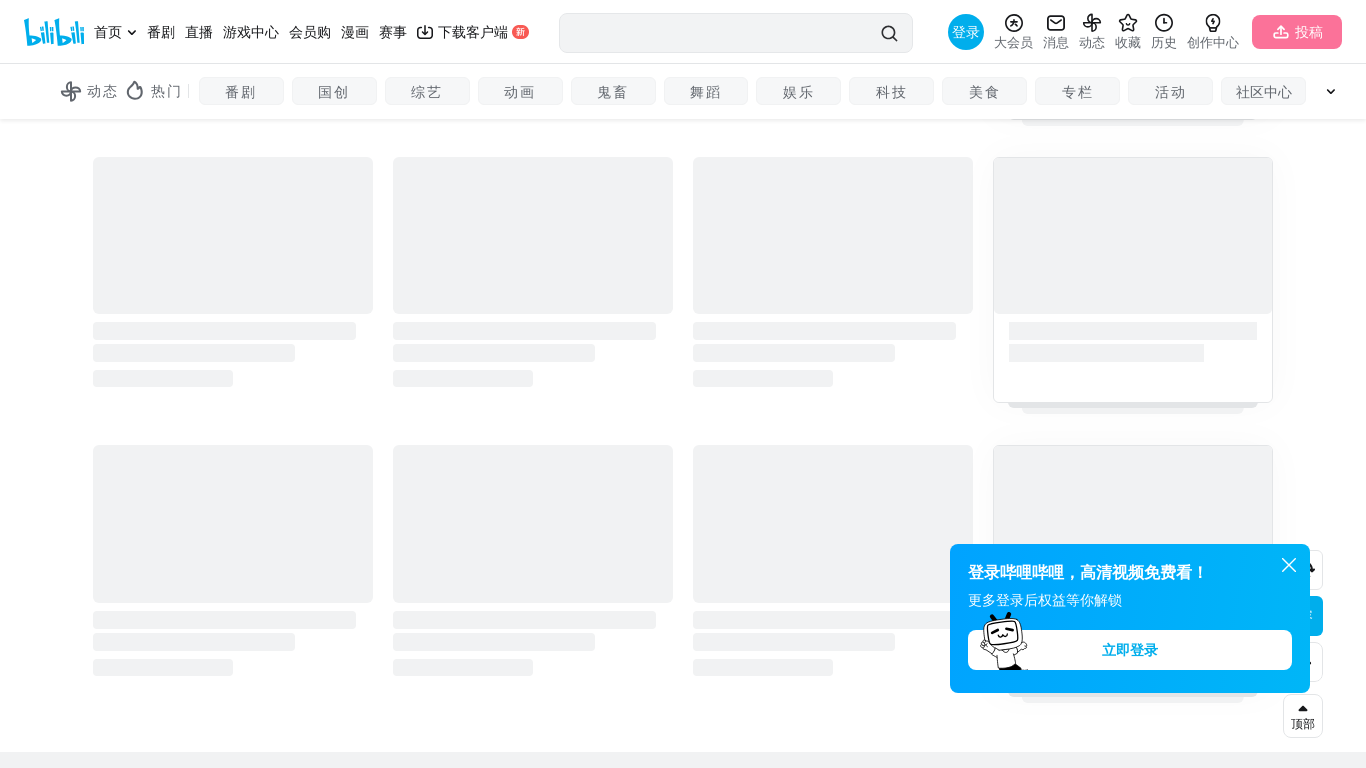

Evaluated document scroll height: 1984px
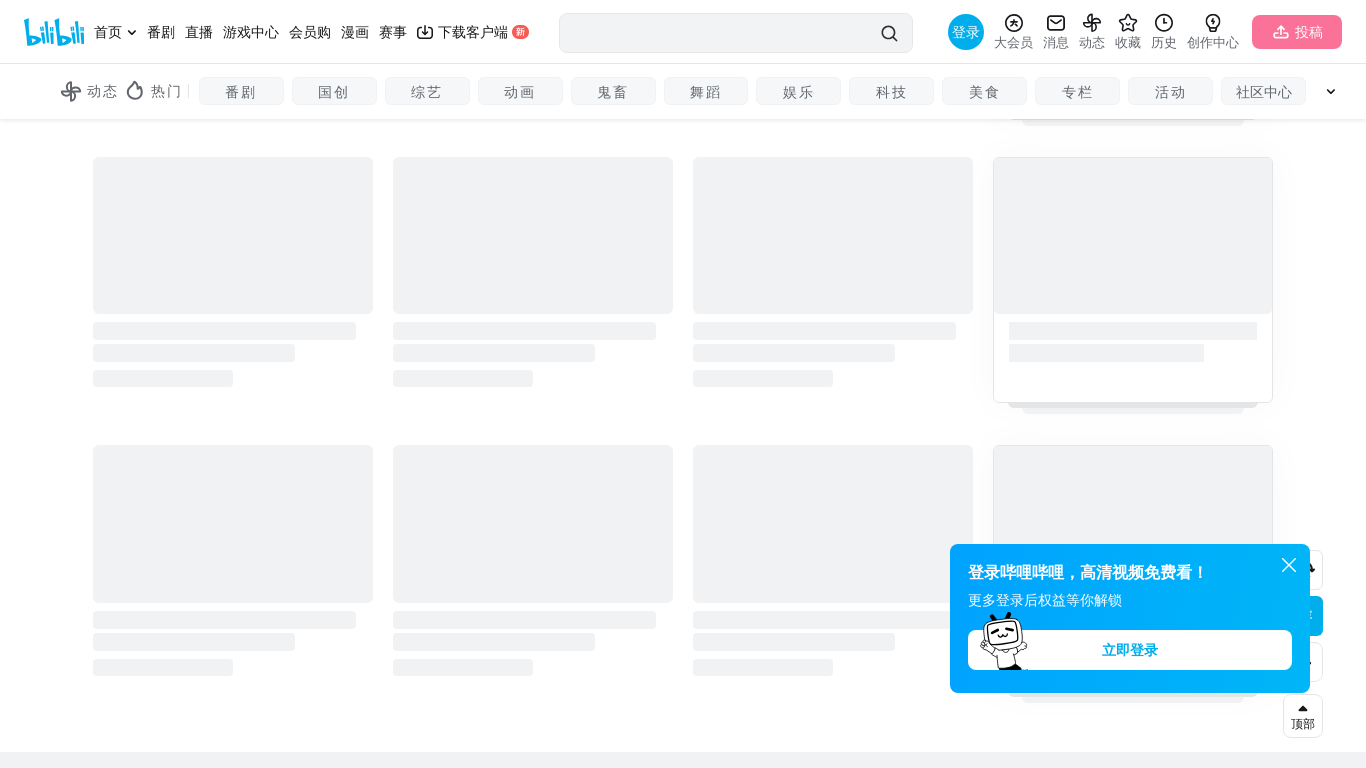

Verified page body element is present
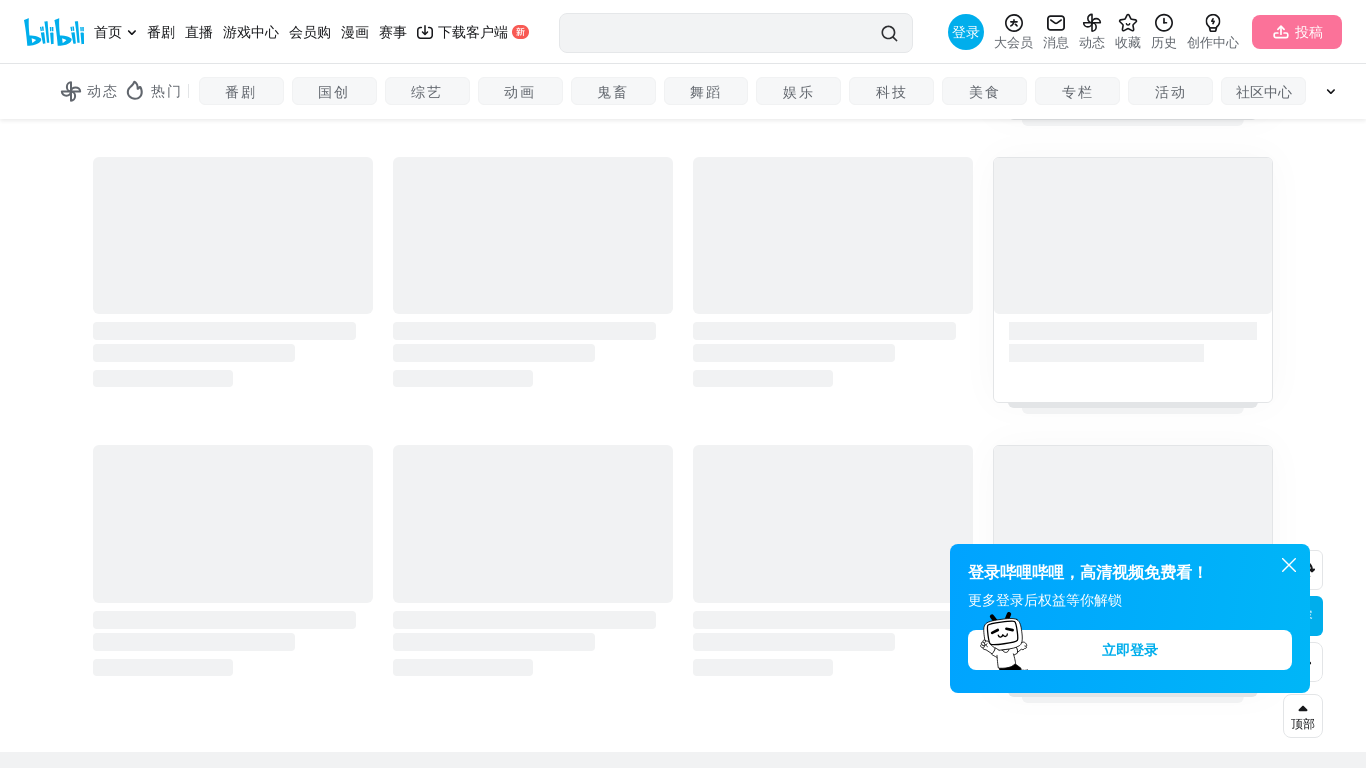

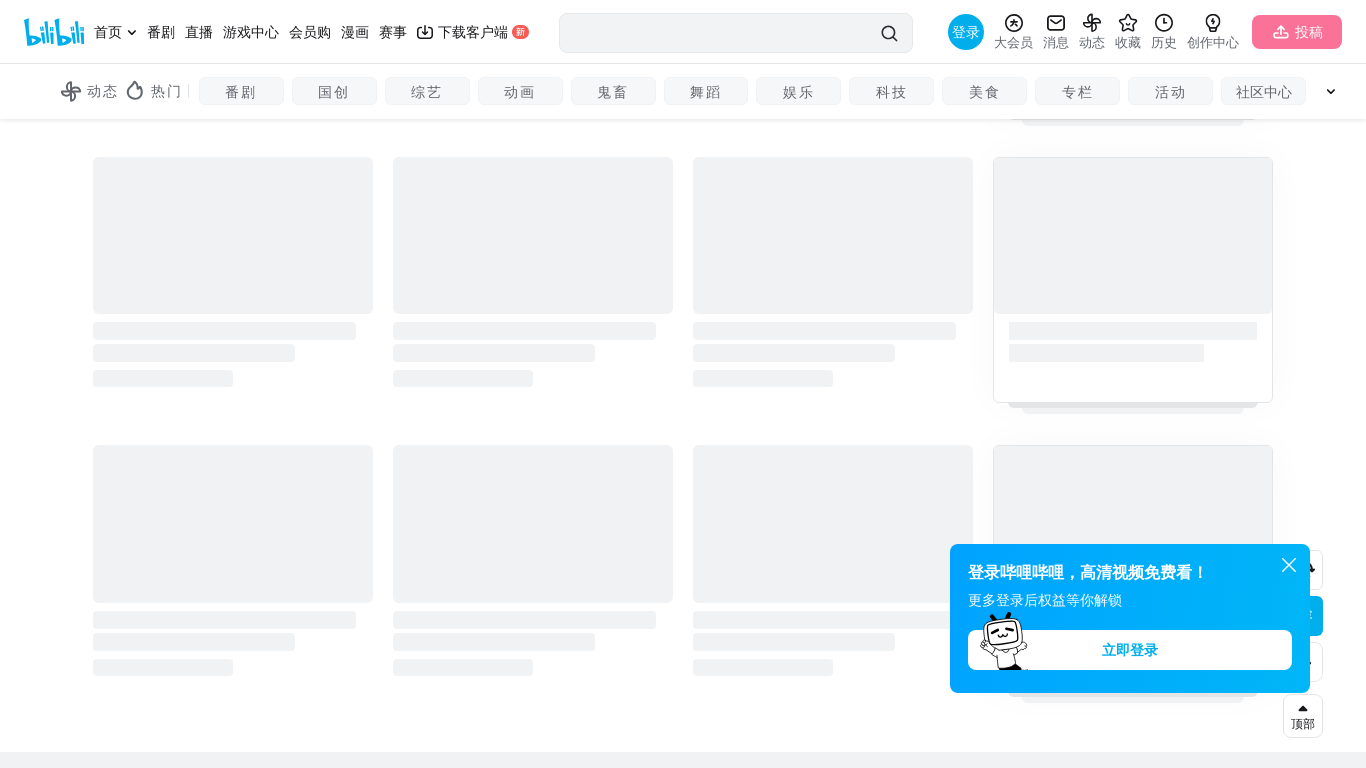